Tests the jQuery UI resizable widget by switching to the demo iframe and dragging the resize handle to resize the element horizontally.

Starting URL: https://jqueryui.com/resizable/

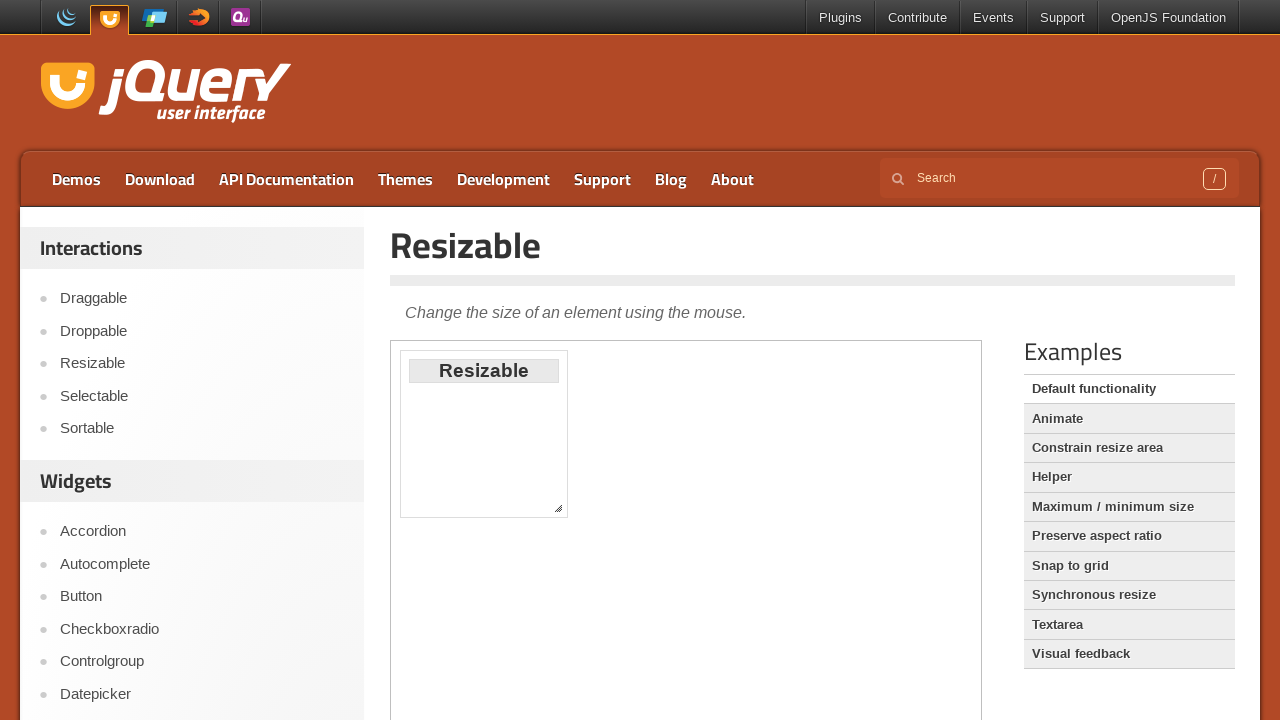

Located the demo iframe
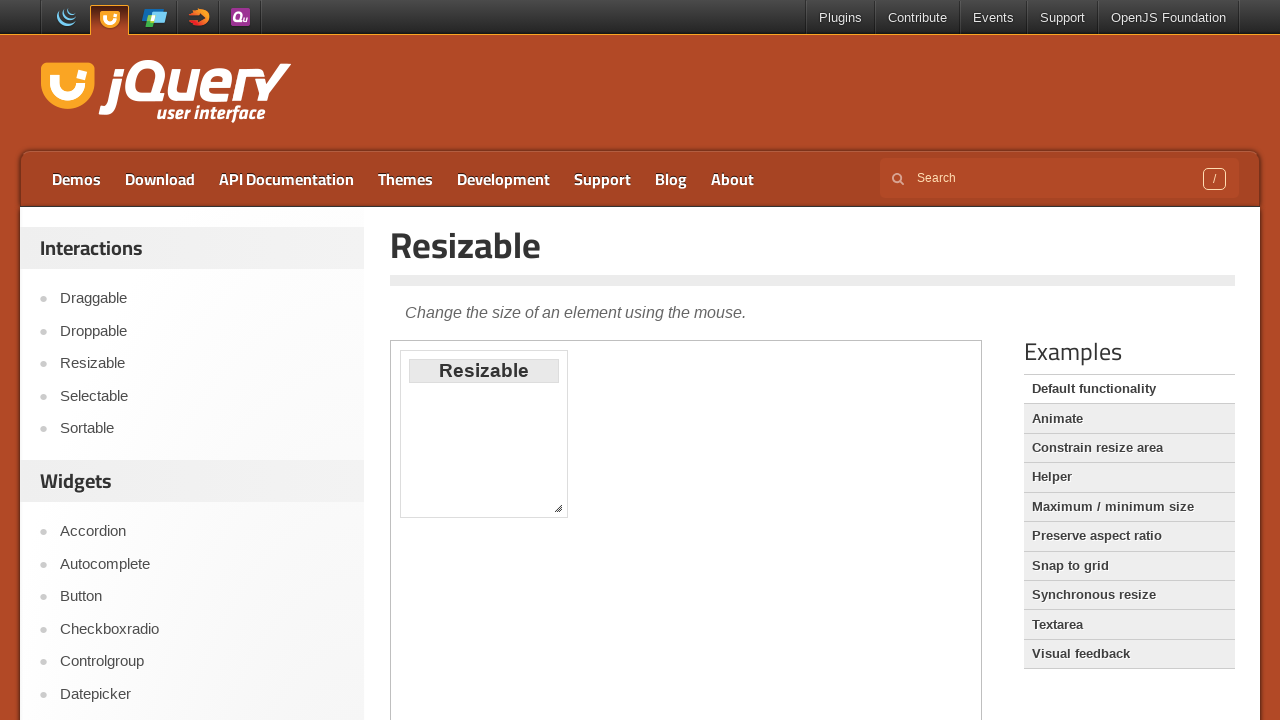

Located the resize handle element
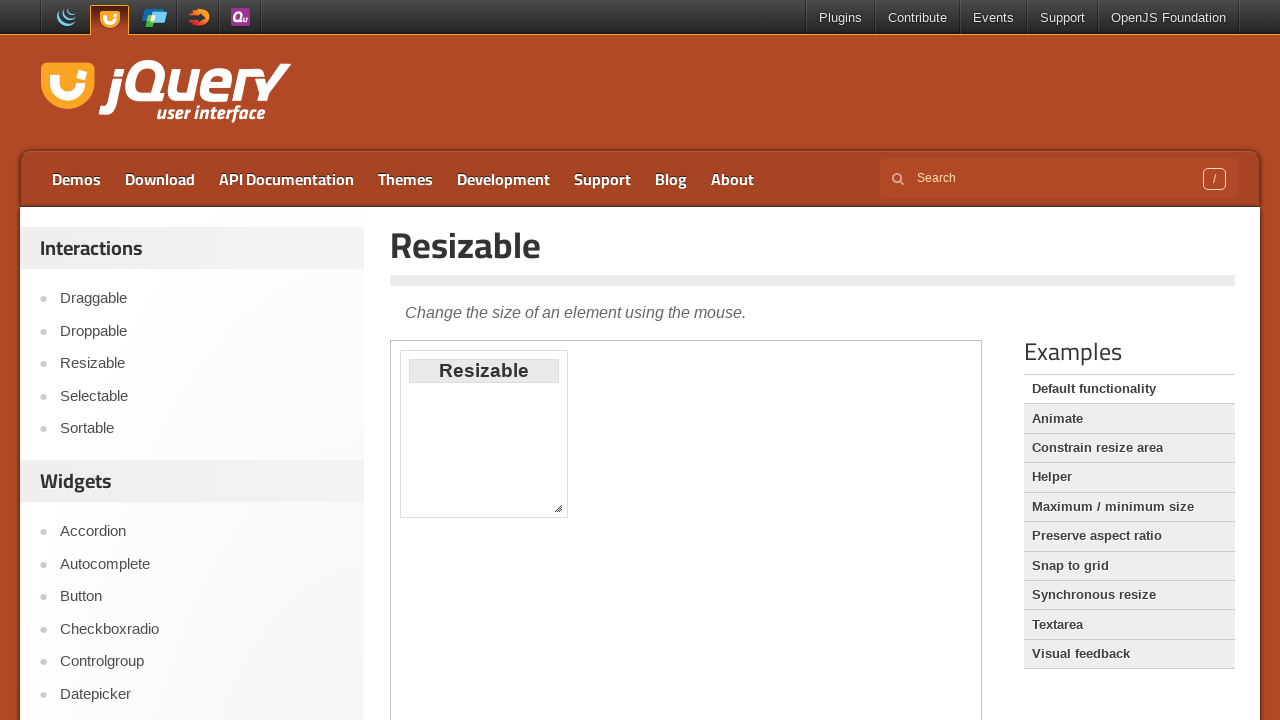

Resize handle became visible
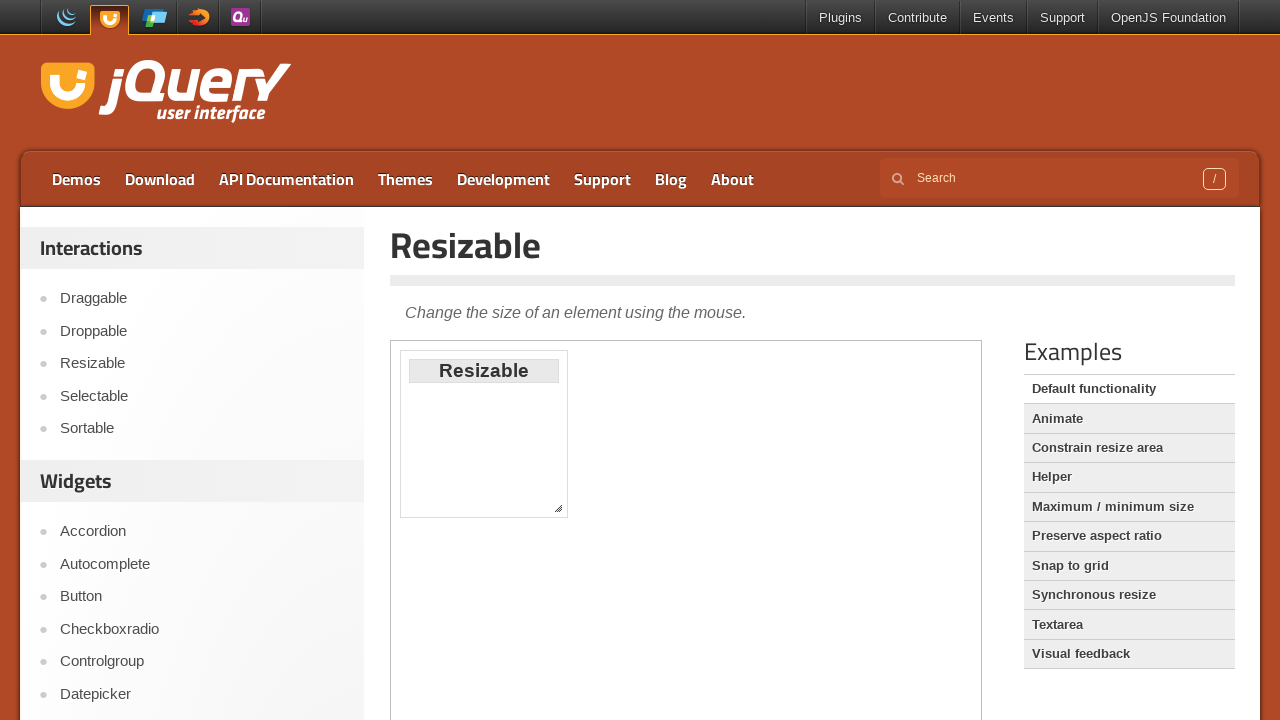

Retrieved bounding box of resize handle
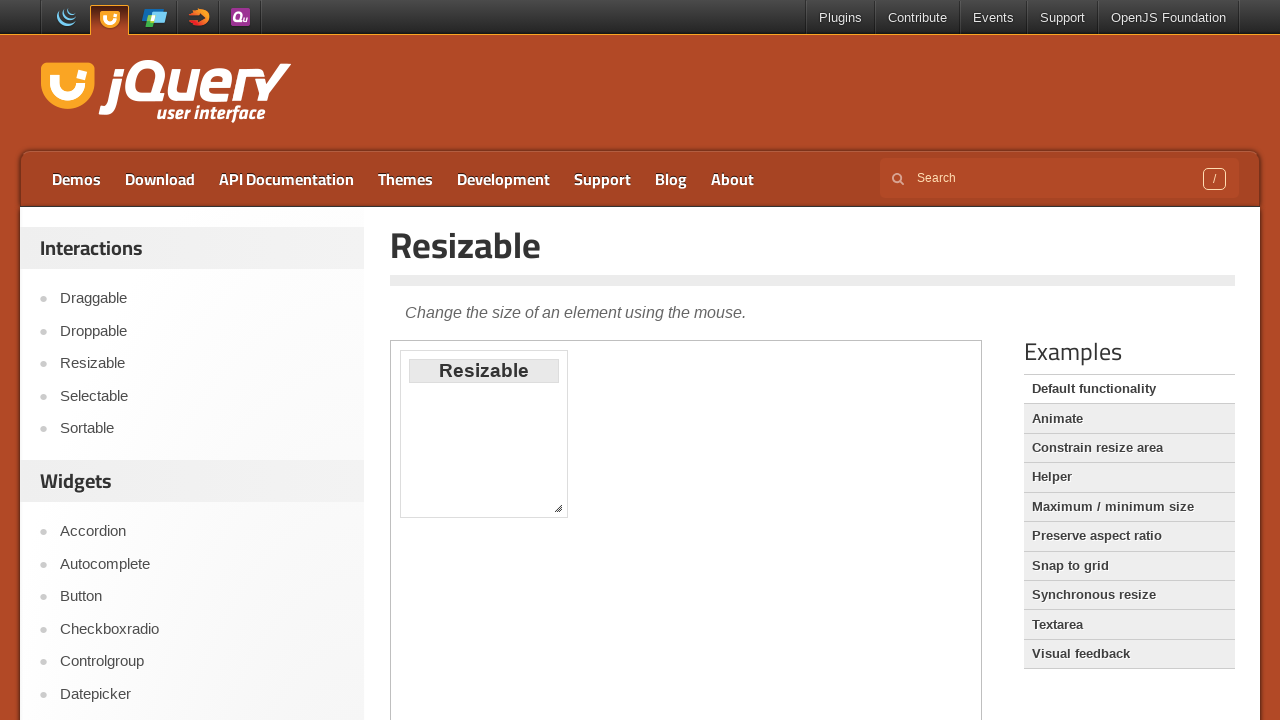

Moved mouse to resize handle center at (558, 508)
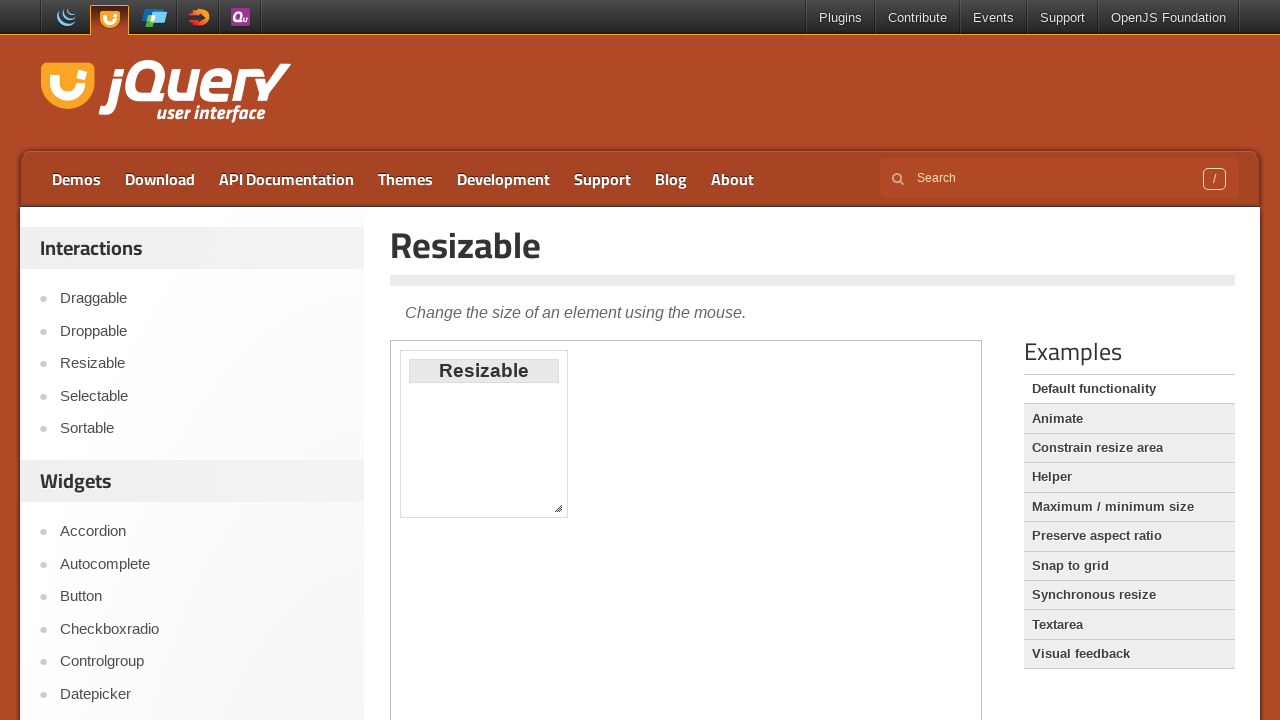

Pressed mouse button down on resize handle at (558, 508)
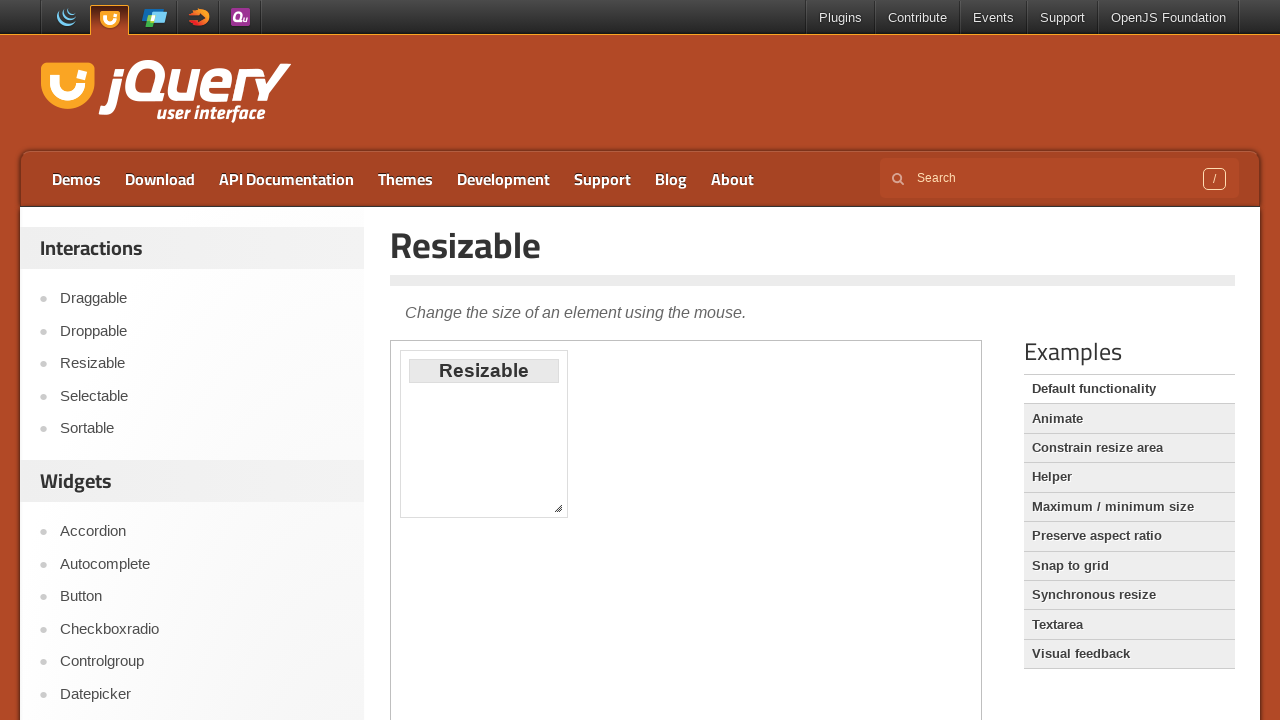

Dragged resize handle 230 pixels horizontally and 10 pixels vertically at (788, 518)
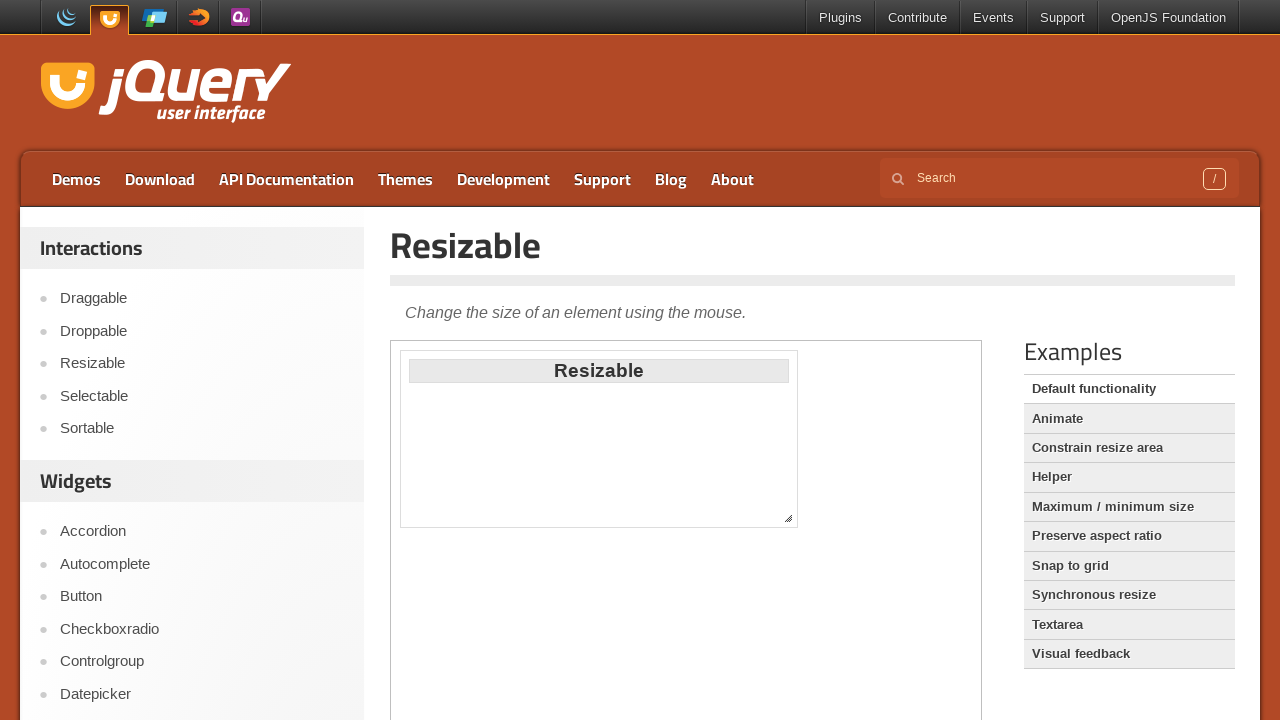

Released mouse button to complete resize operation at (788, 518)
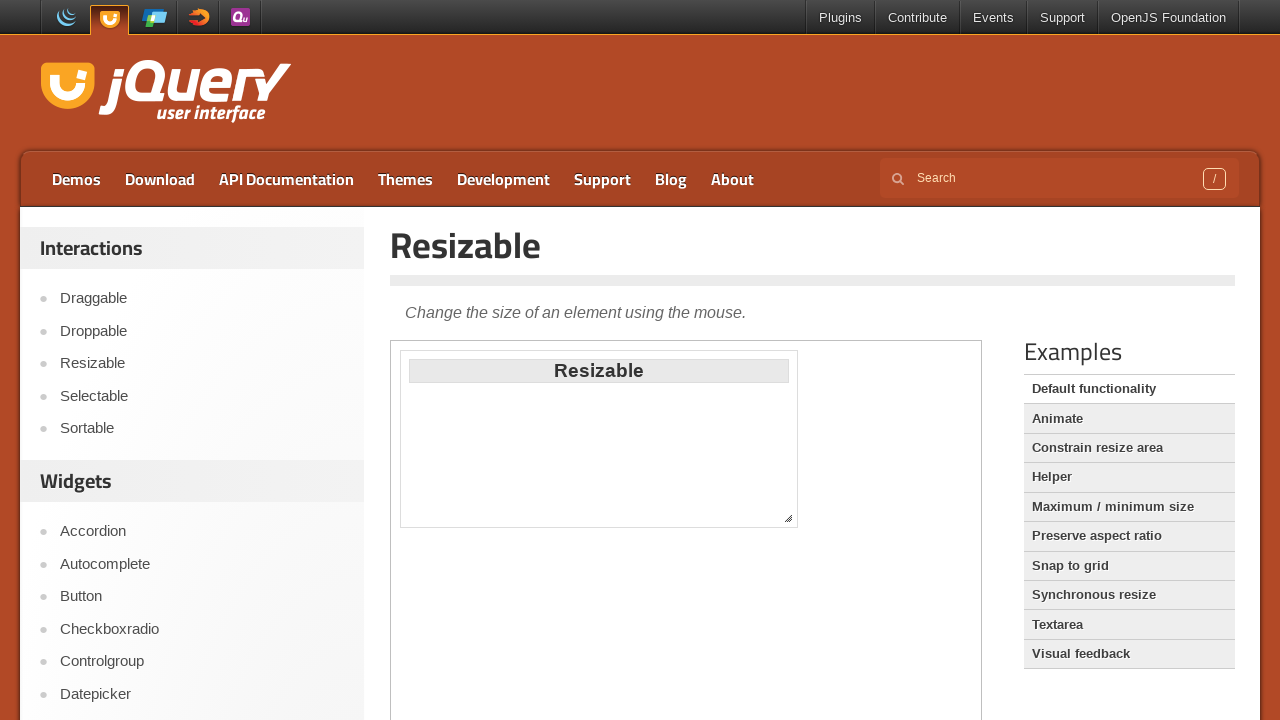

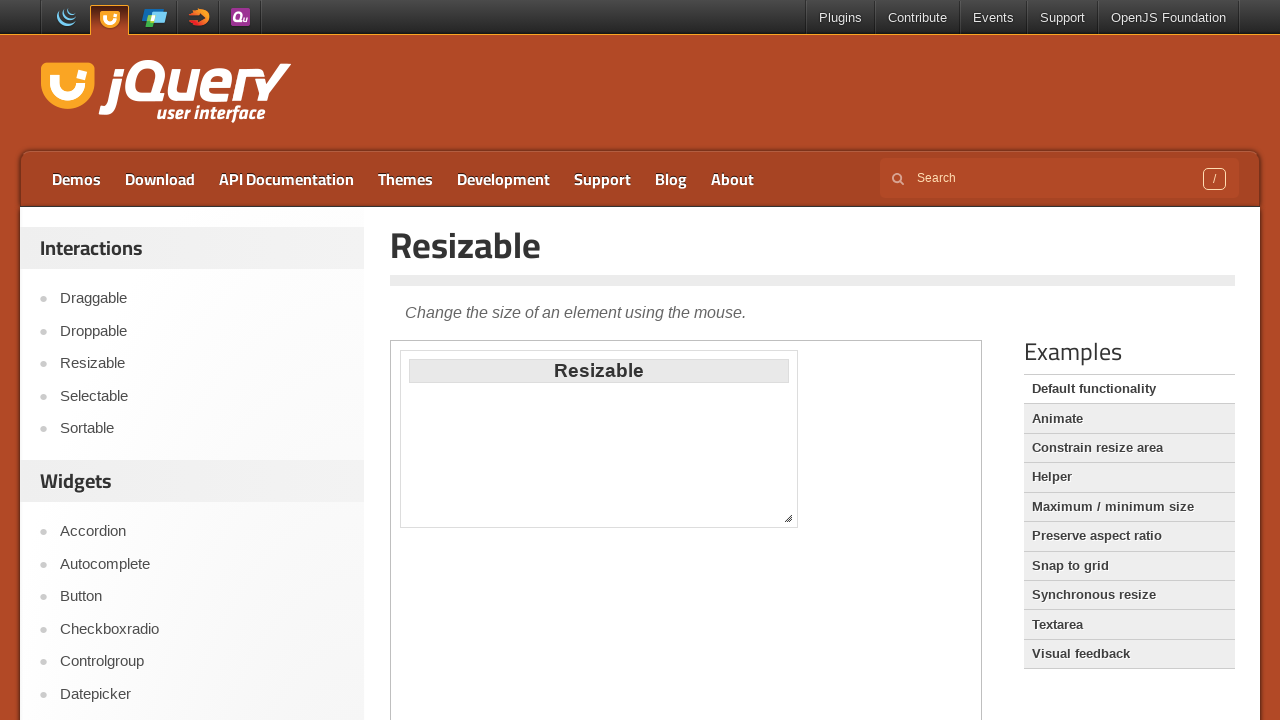